Tests the GreenKart landing page by searching for a product using a shortname and verifying the product appears in search results

Starting URL: https://rahulshettyacademy.com/seleniumPractise/#/

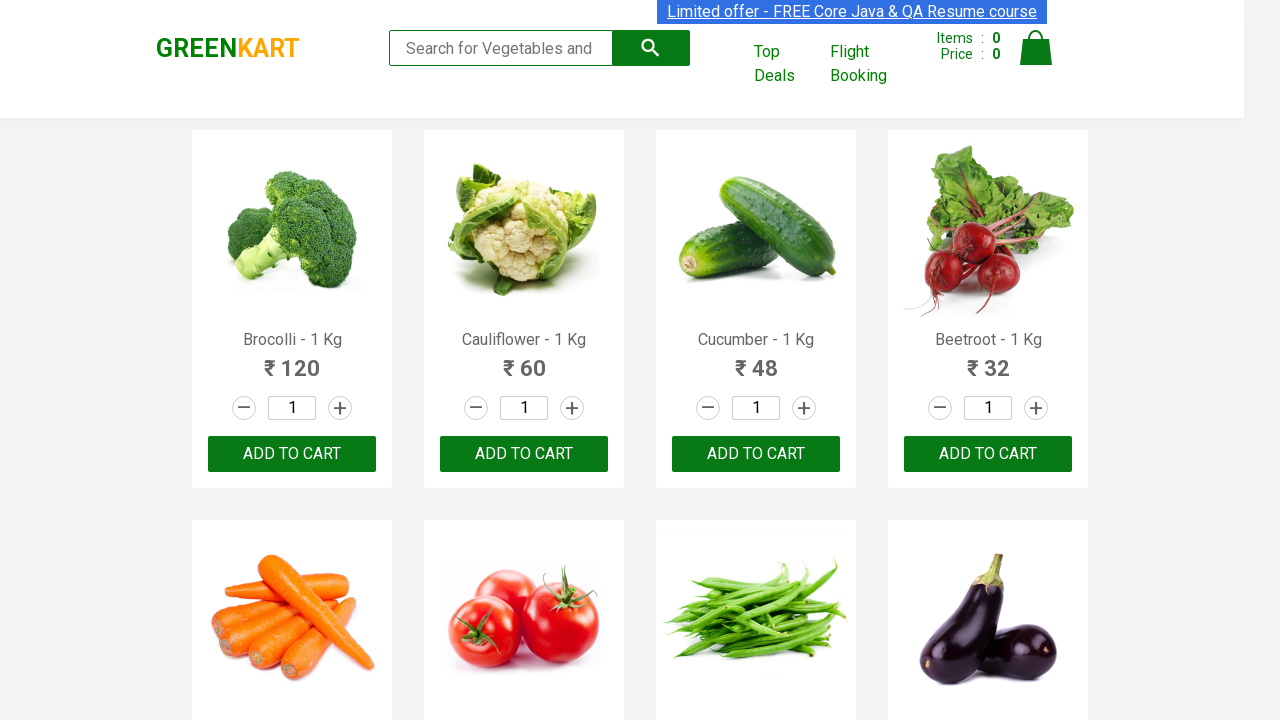

Filled search field with 'Tom' to search for product on input[type='search']
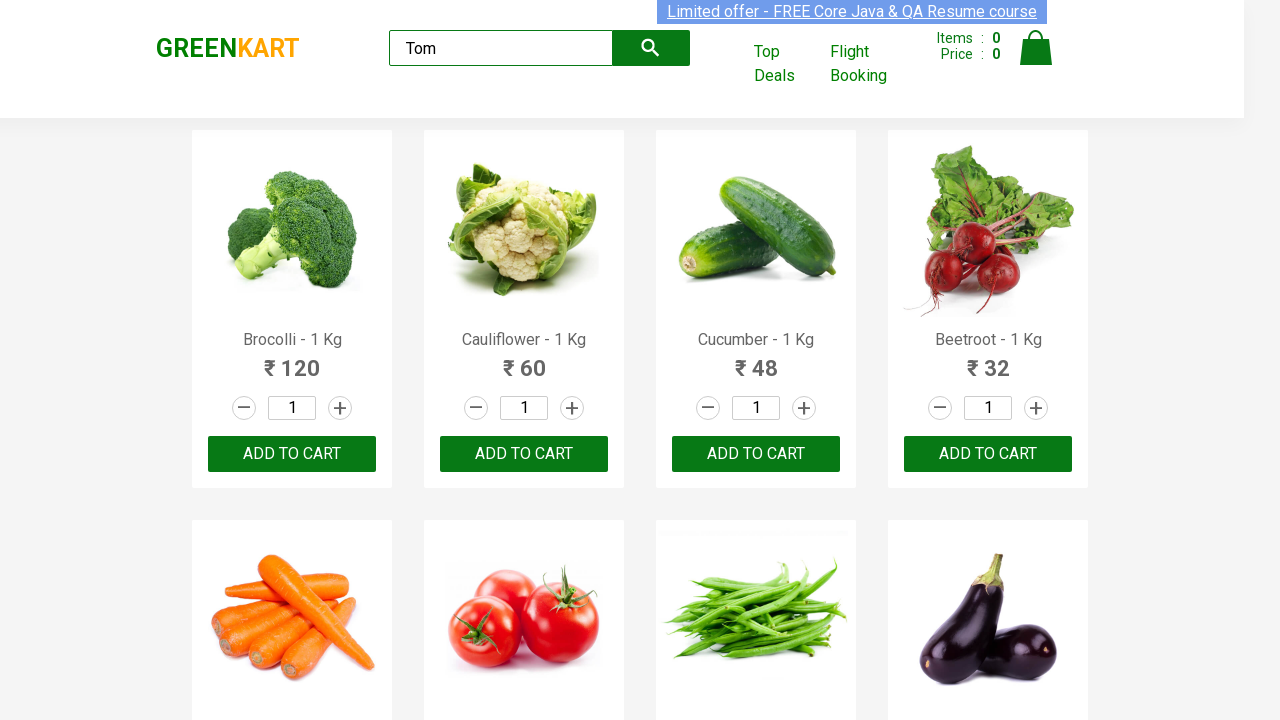

Waited for product 'Tomato - 1 Kg' to appear in search results
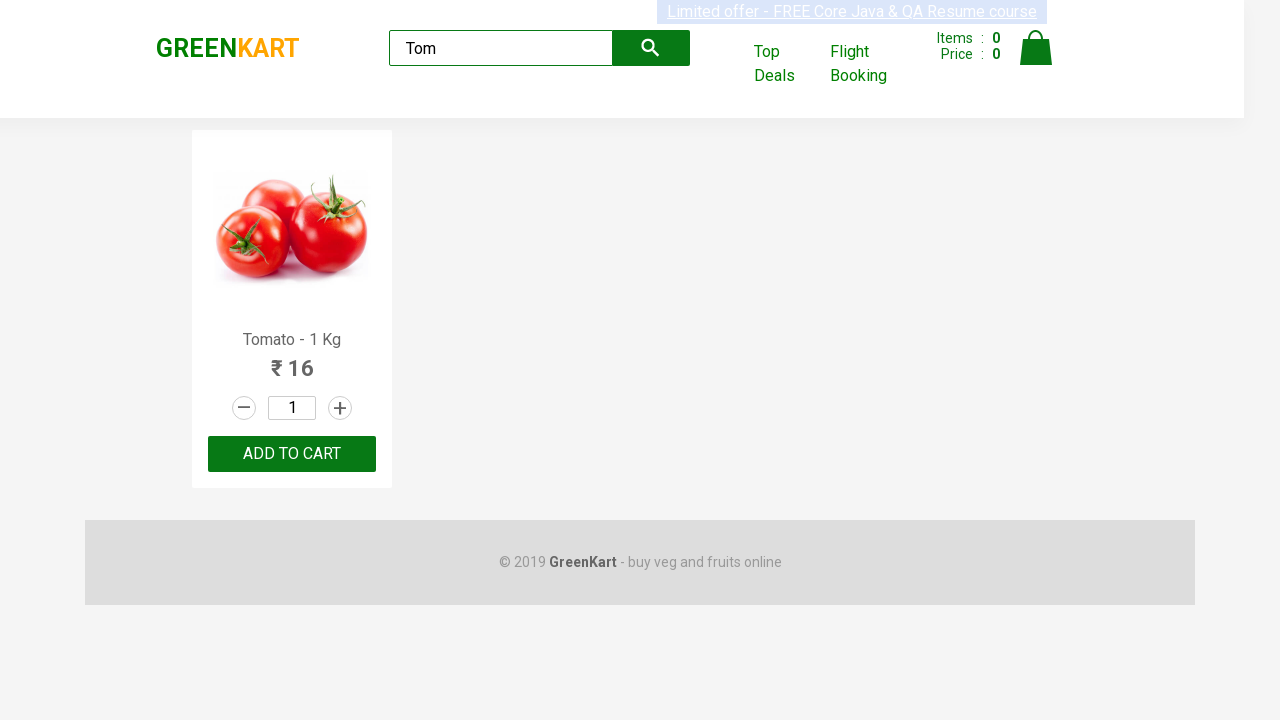

Located the product element 'Tomato - 1 Kg' in the DOM
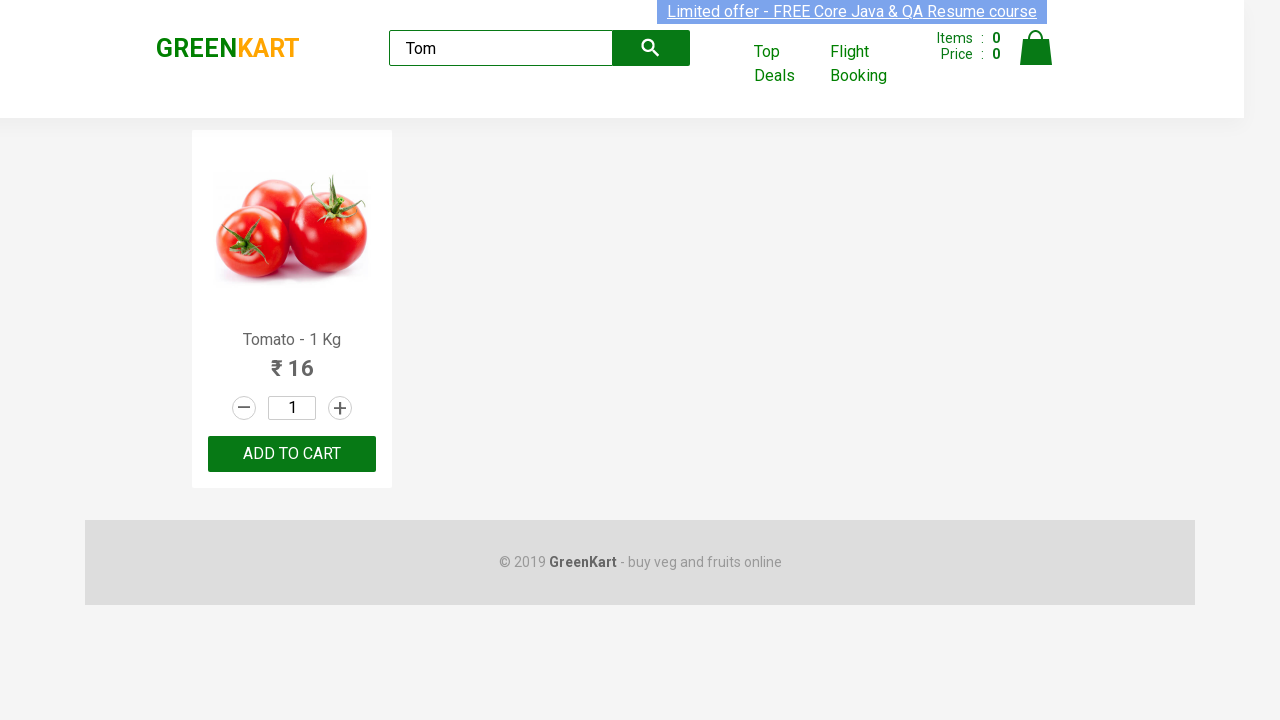

Verified product 'Tomato - 1 Kg' is visible on the page
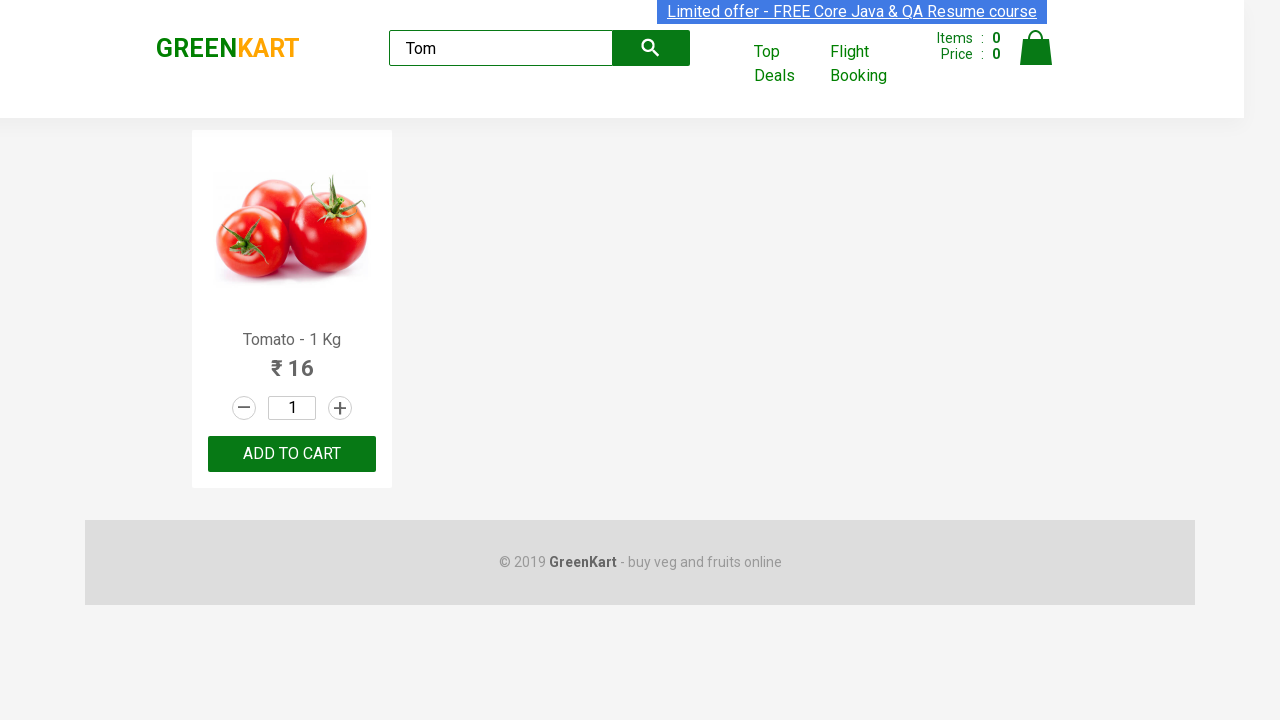

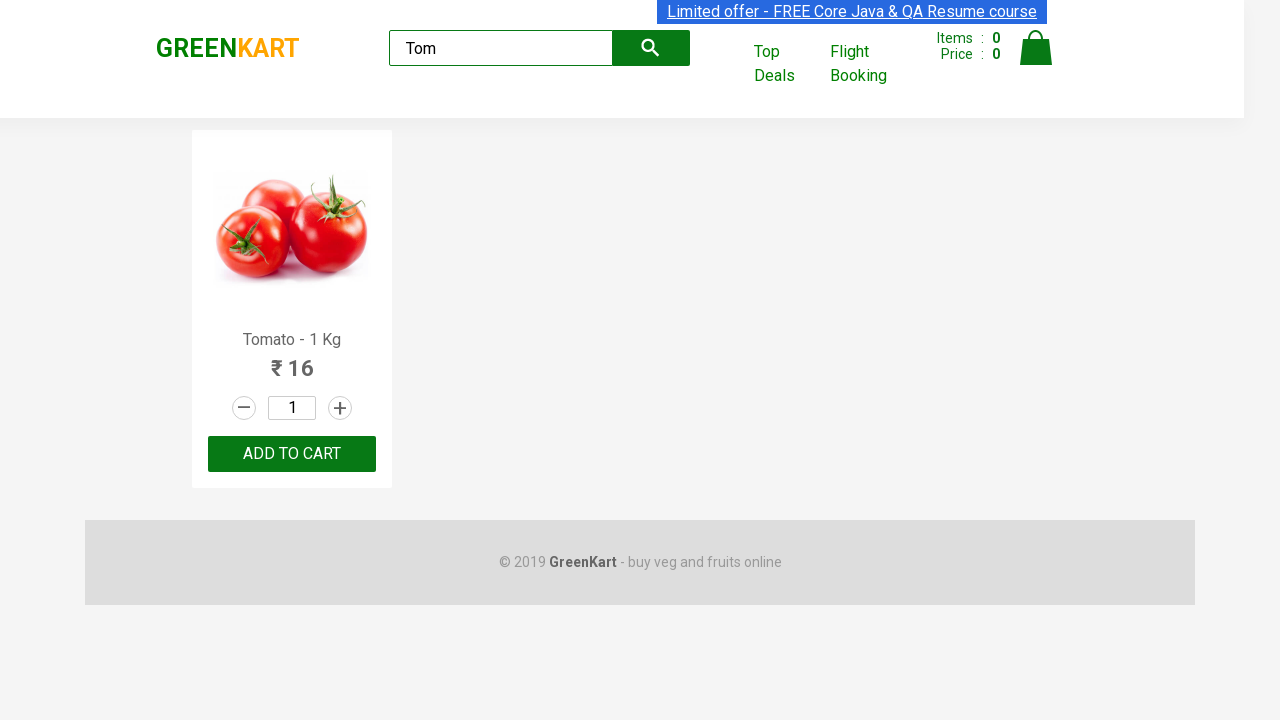